Tests JavaScript alert handling by clicking a button to trigger an alert, accepting it, and verifying the result message is displayed correctly on the page.

Starting URL: http://the-internet.herokuapp.com/javascript_alerts

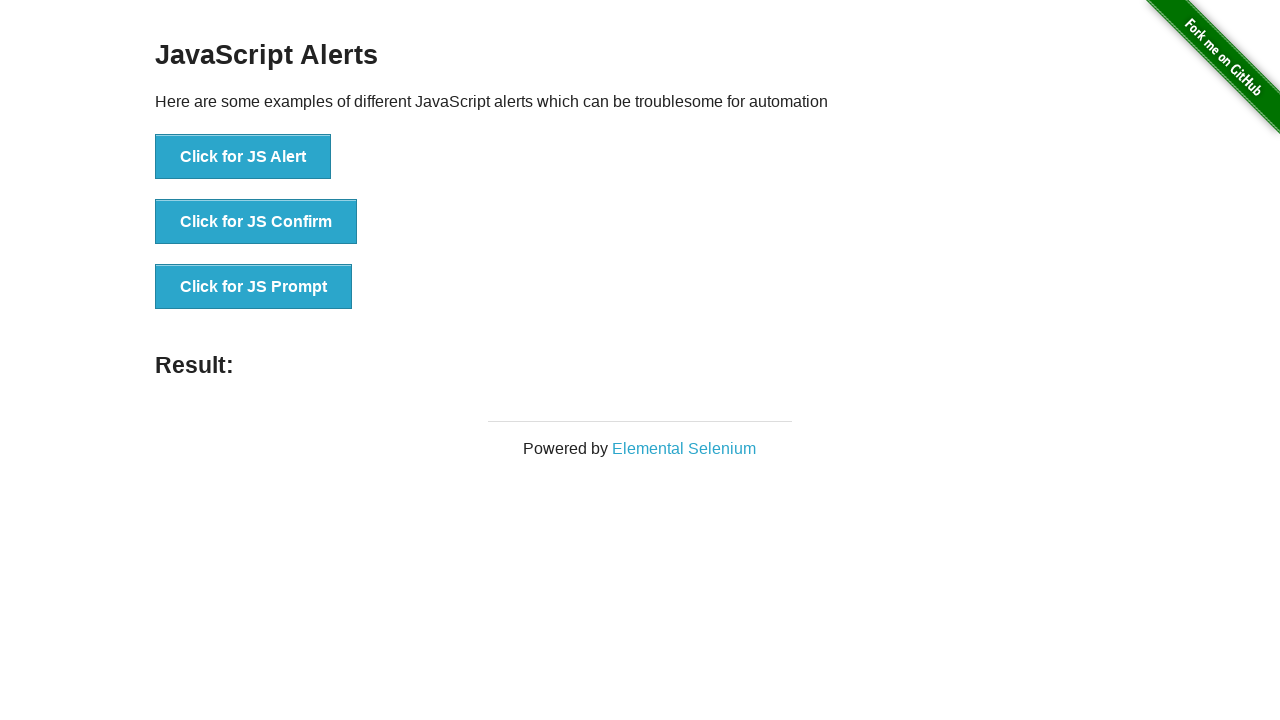

Set up dialog handler to automatically accept alerts
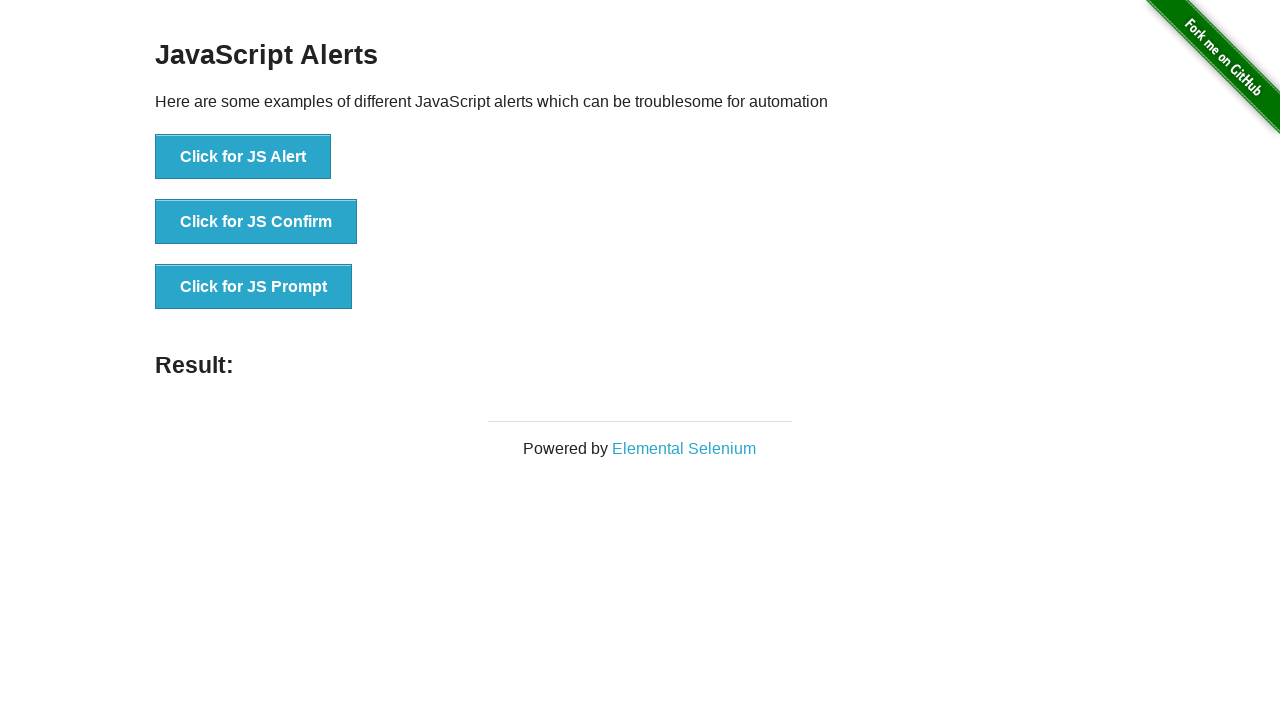

Clicked the first button to trigger JavaScript alert at (243, 157) on ul > li:nth-child(1) > button
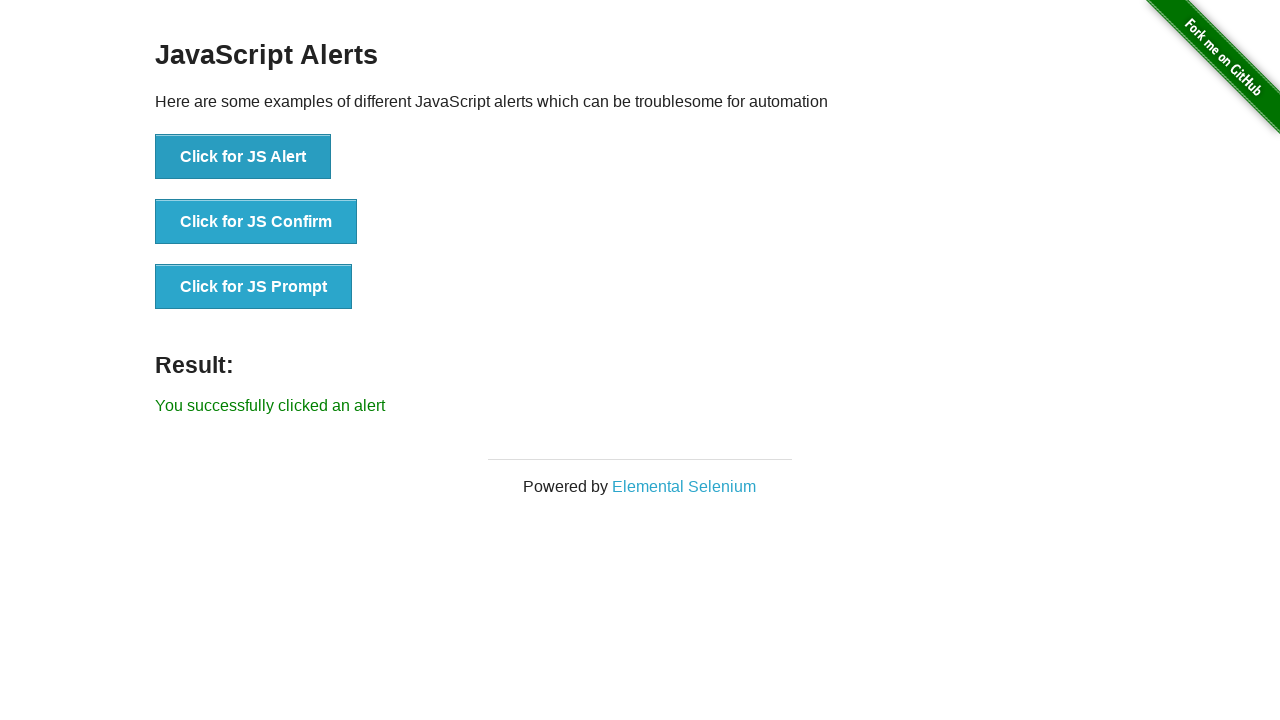

Alert was accepted and result element loaded
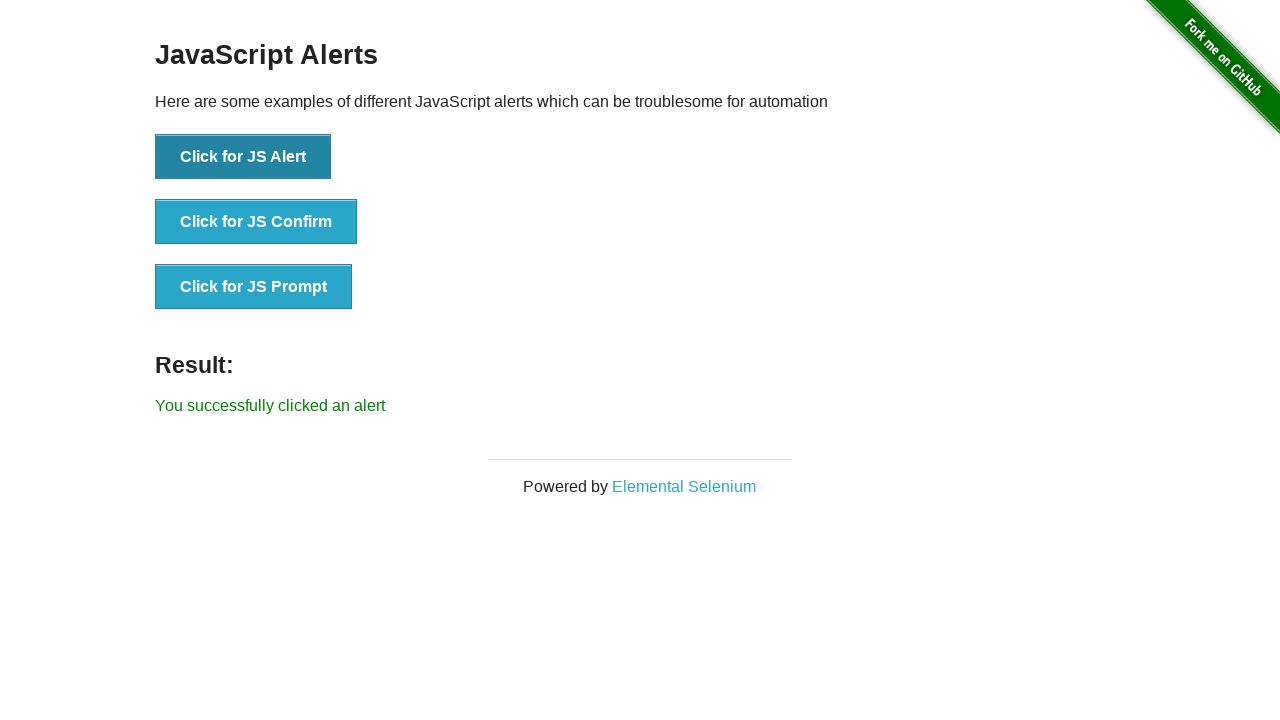

Retrieved result text from the page
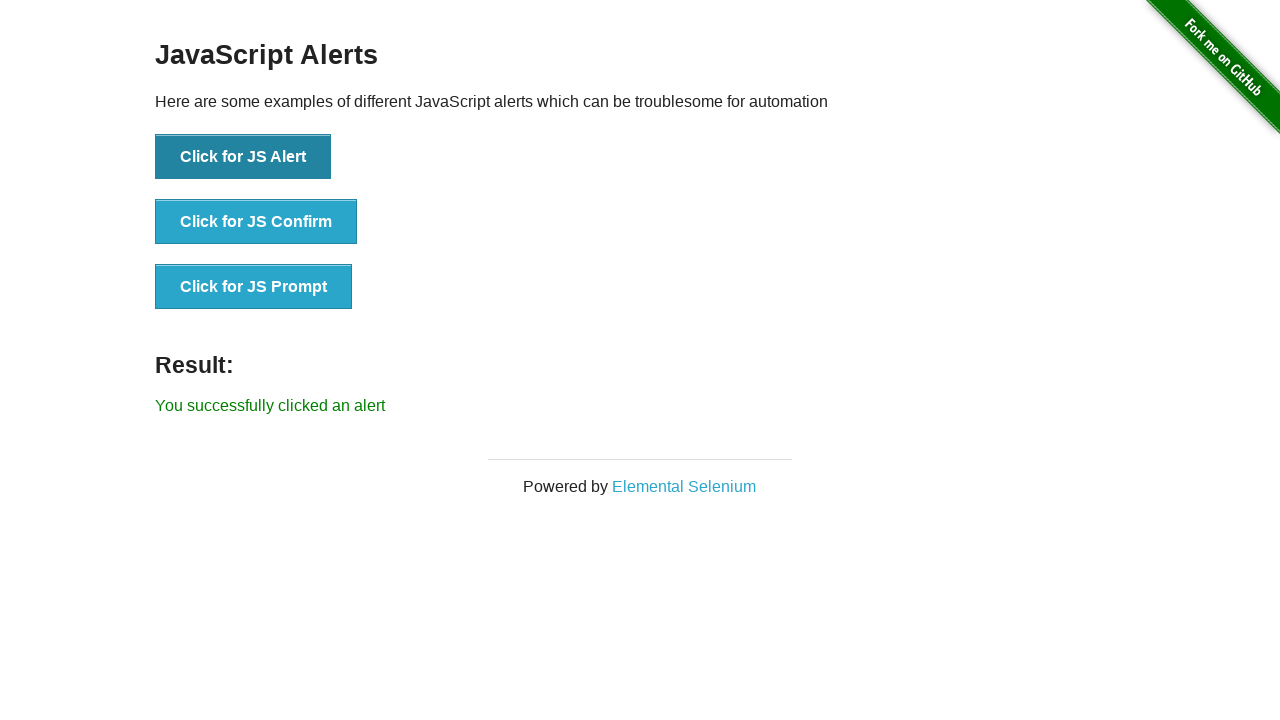

Verified result text matches expected message: 'You successfully clicked an alert'
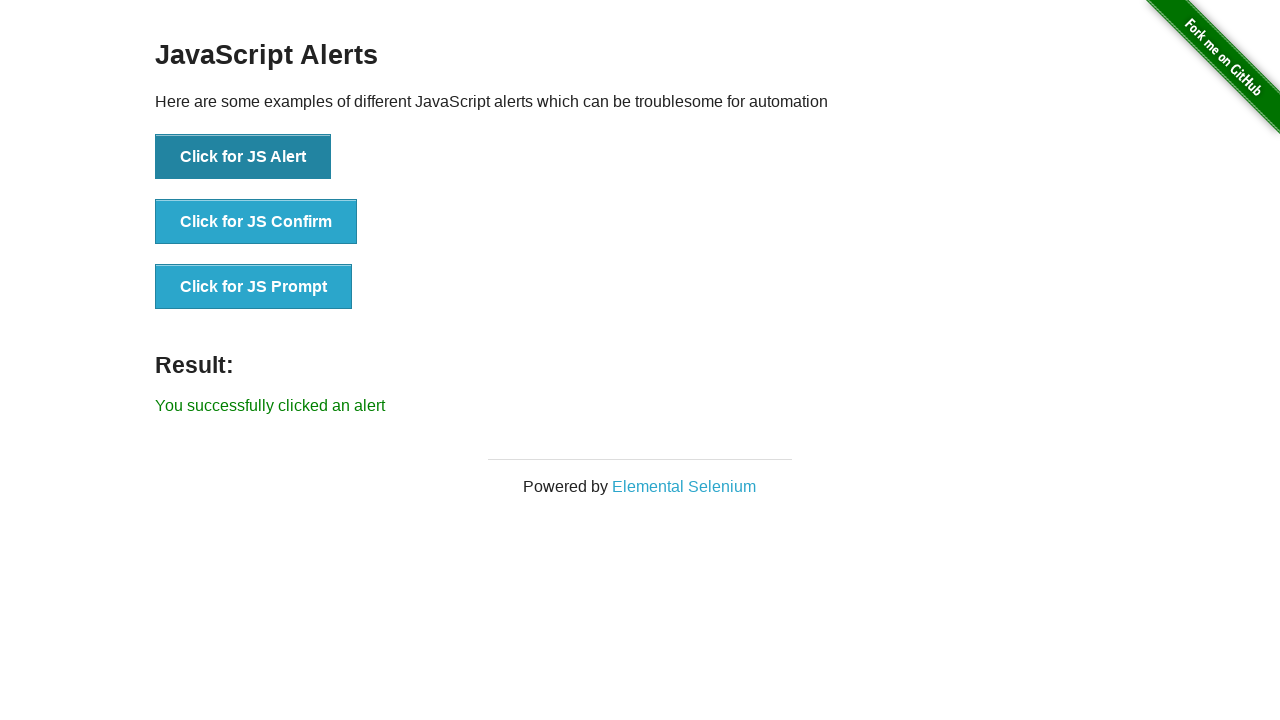

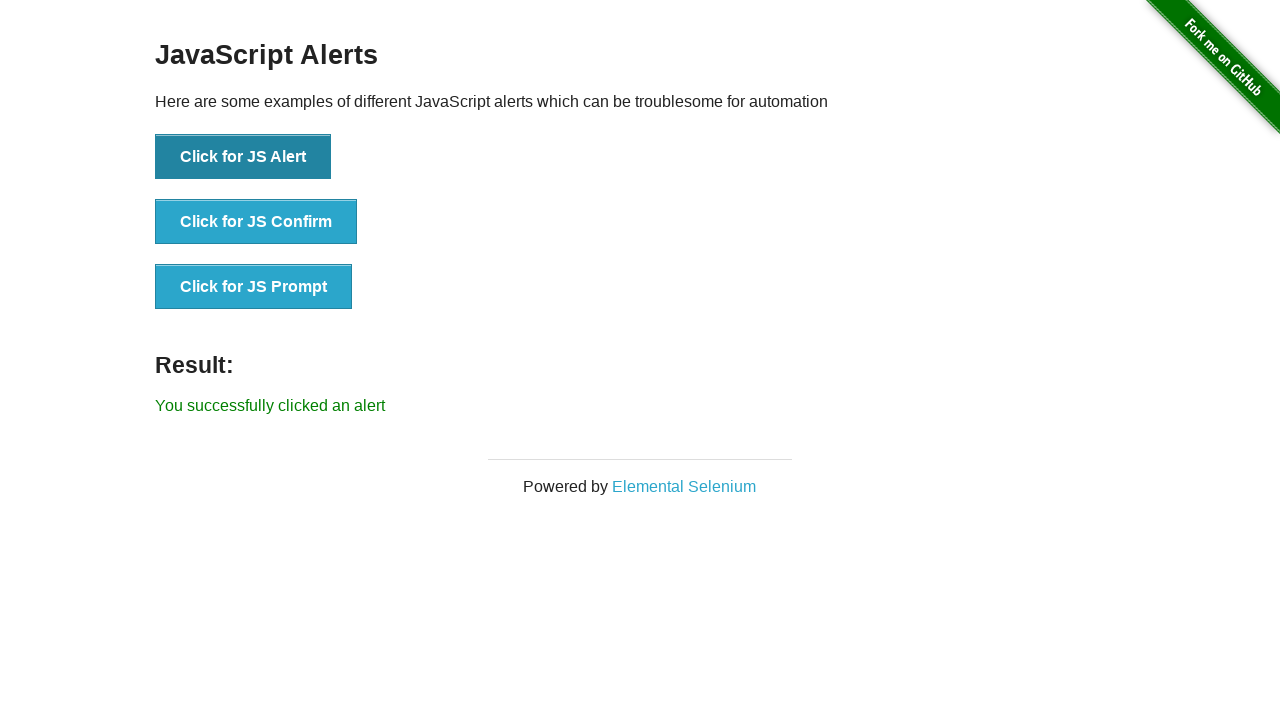